Reads two numbers from the page, calculates their sum, selects the result from a dropdown, and submits

Starting URL: http://suninjuly.github.io/selects1.html

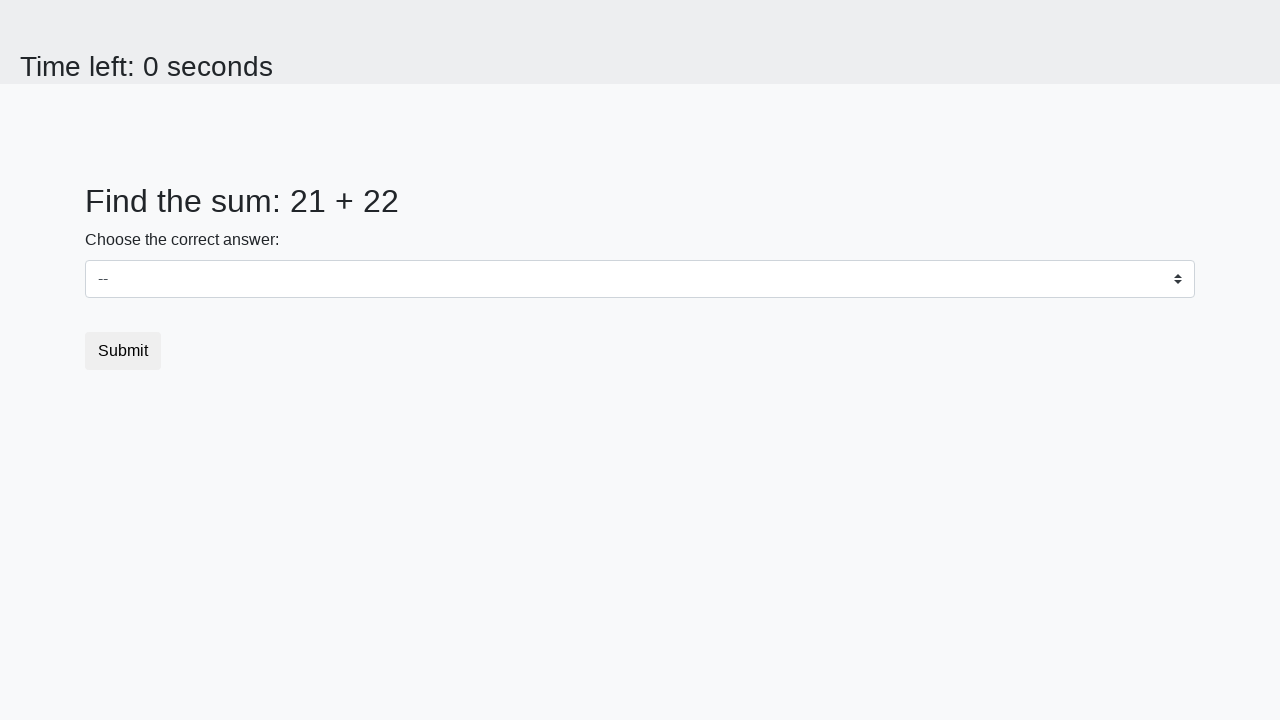

Read first number from #num1 element
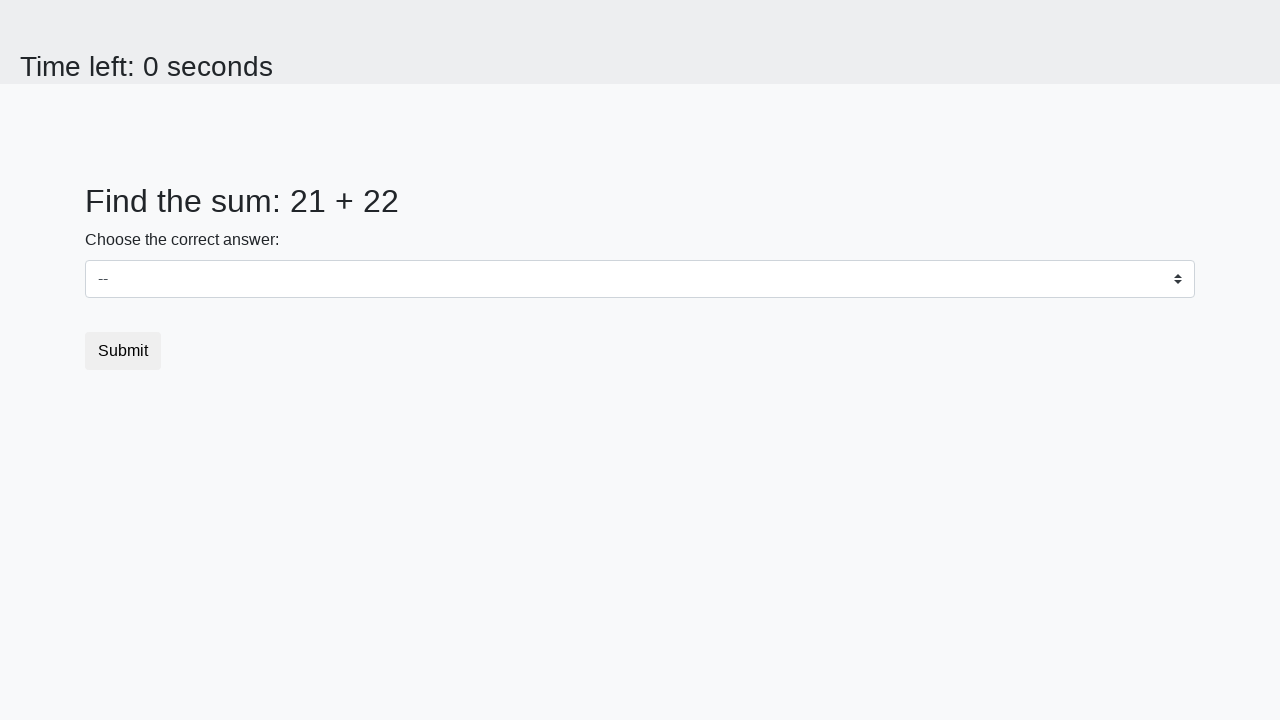

Read second number from #num2 element
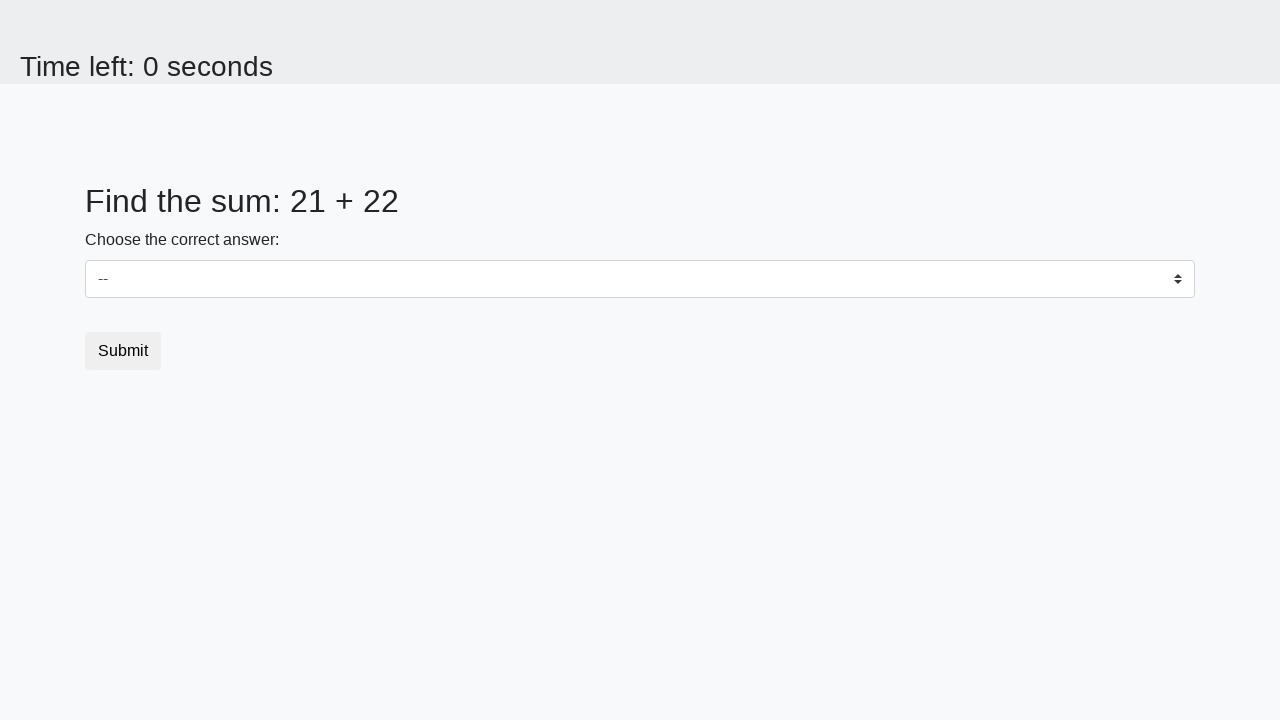

Calculated sum: 21 + 22 = 43
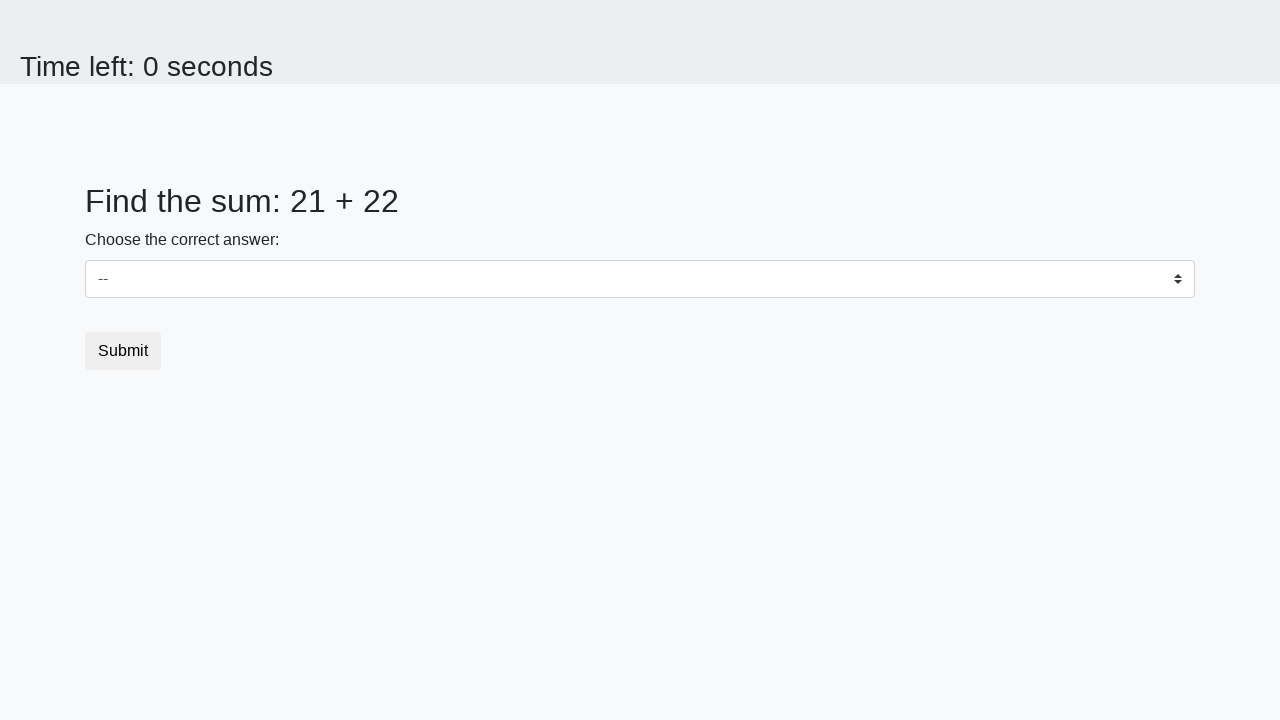

Selected sum value 43 from dropdown on select
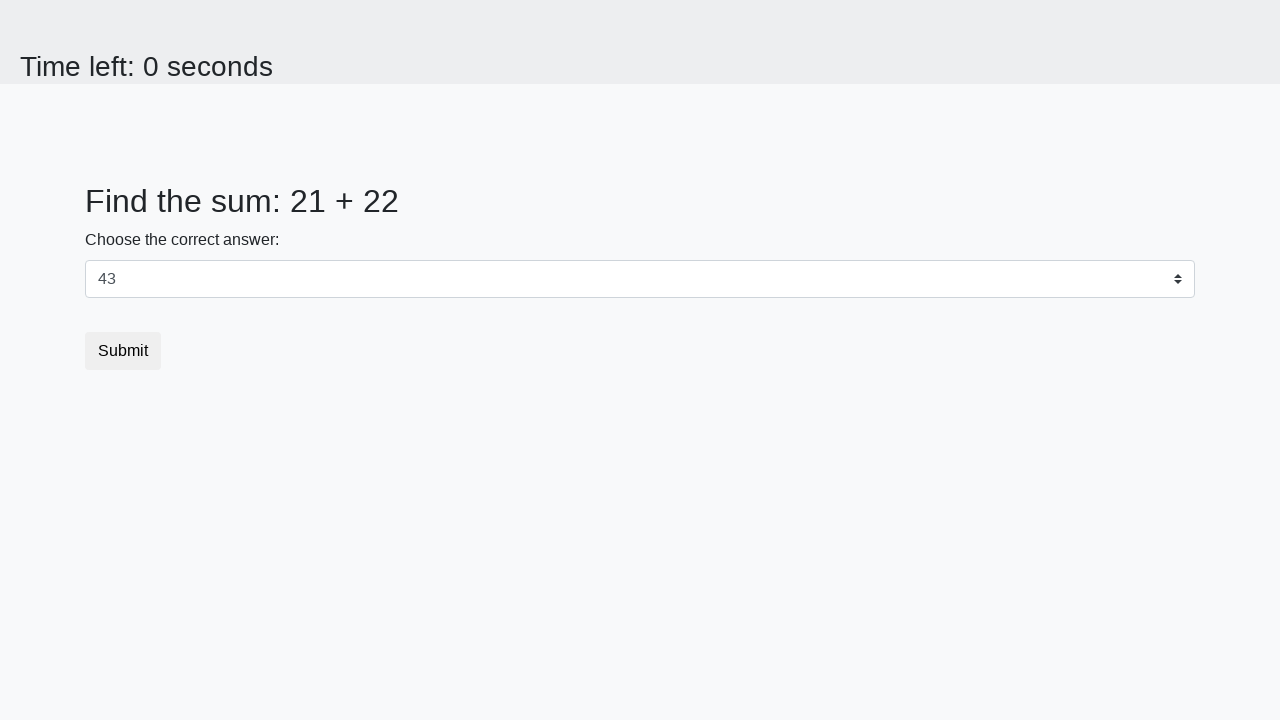

Clicked submit button to submit form at (123, 351) on button.btn[type="submit"]
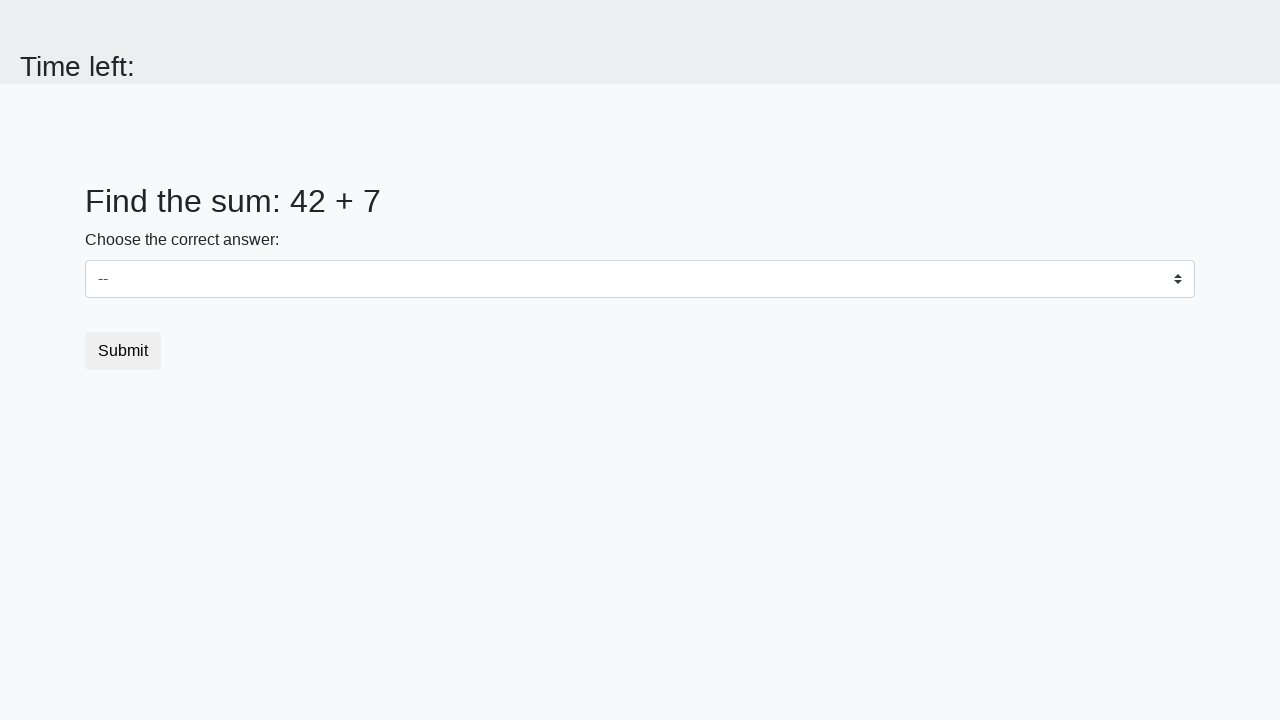

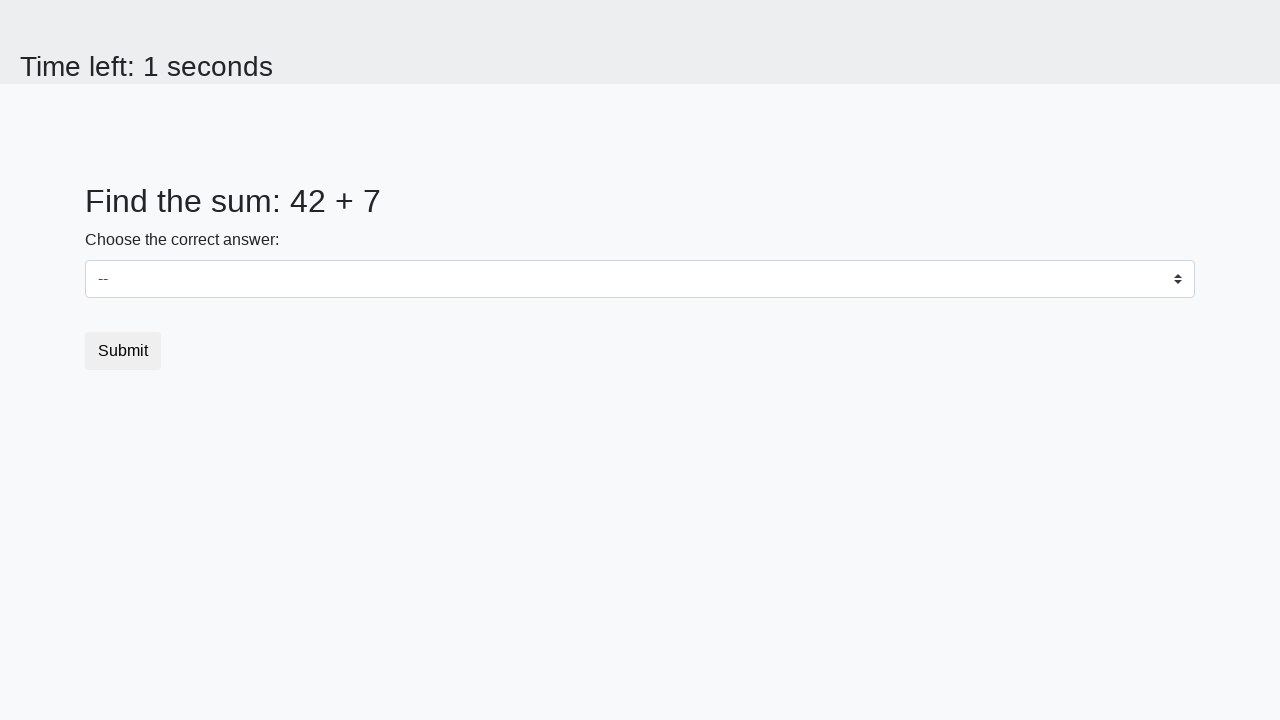